Tests navigating to a new tab and clicking on about link

Starting URL: https://rahulshettyacademy.com/AutomationPractice/

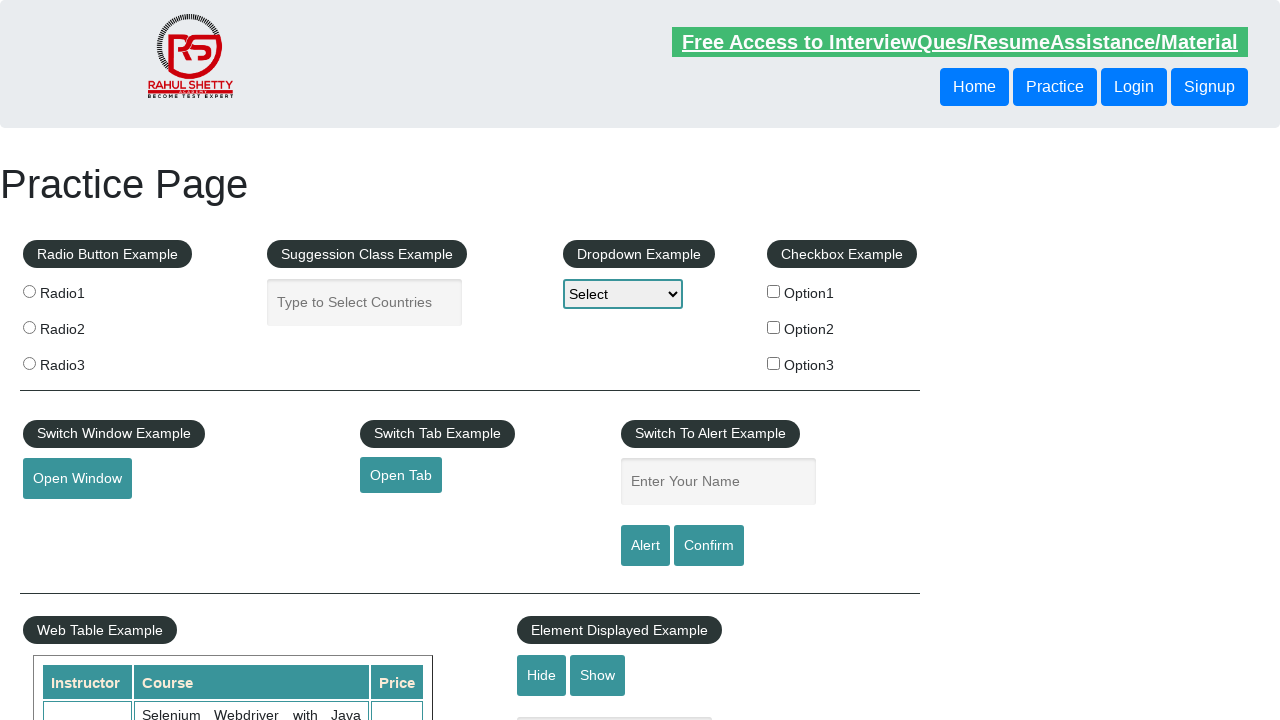

Located the open tab link element
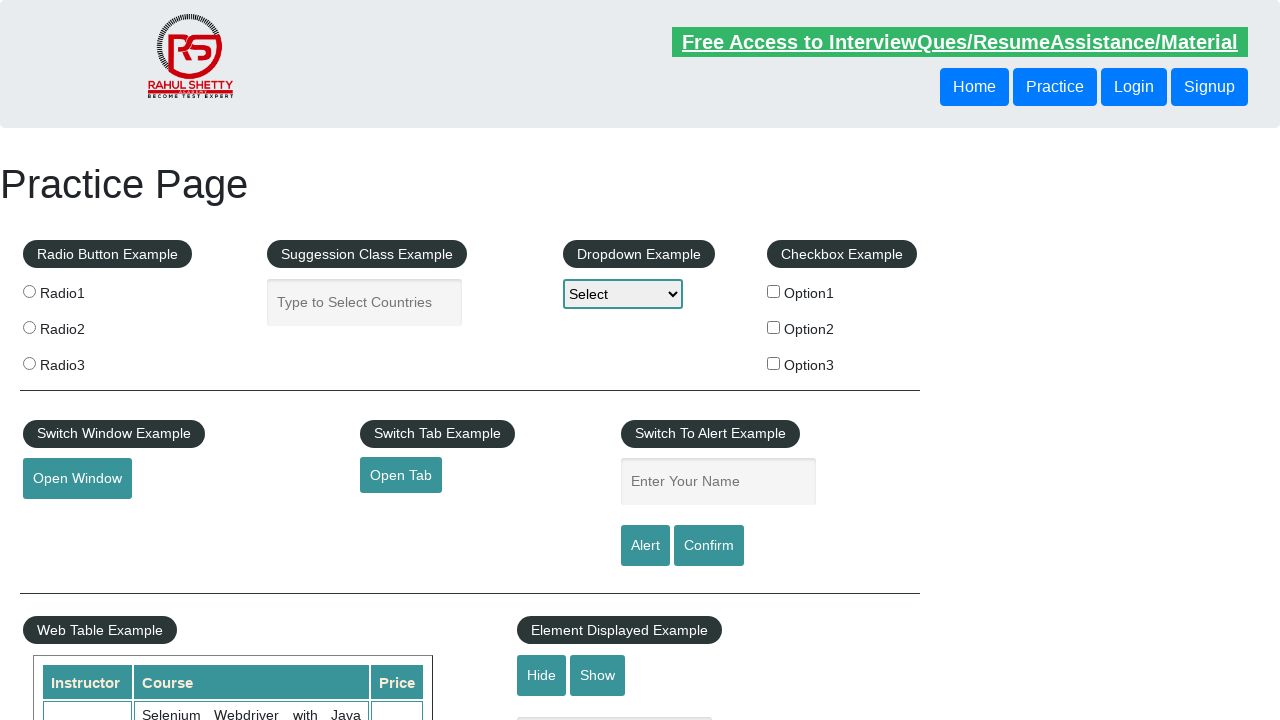

Retrieved href attribute from open tab link
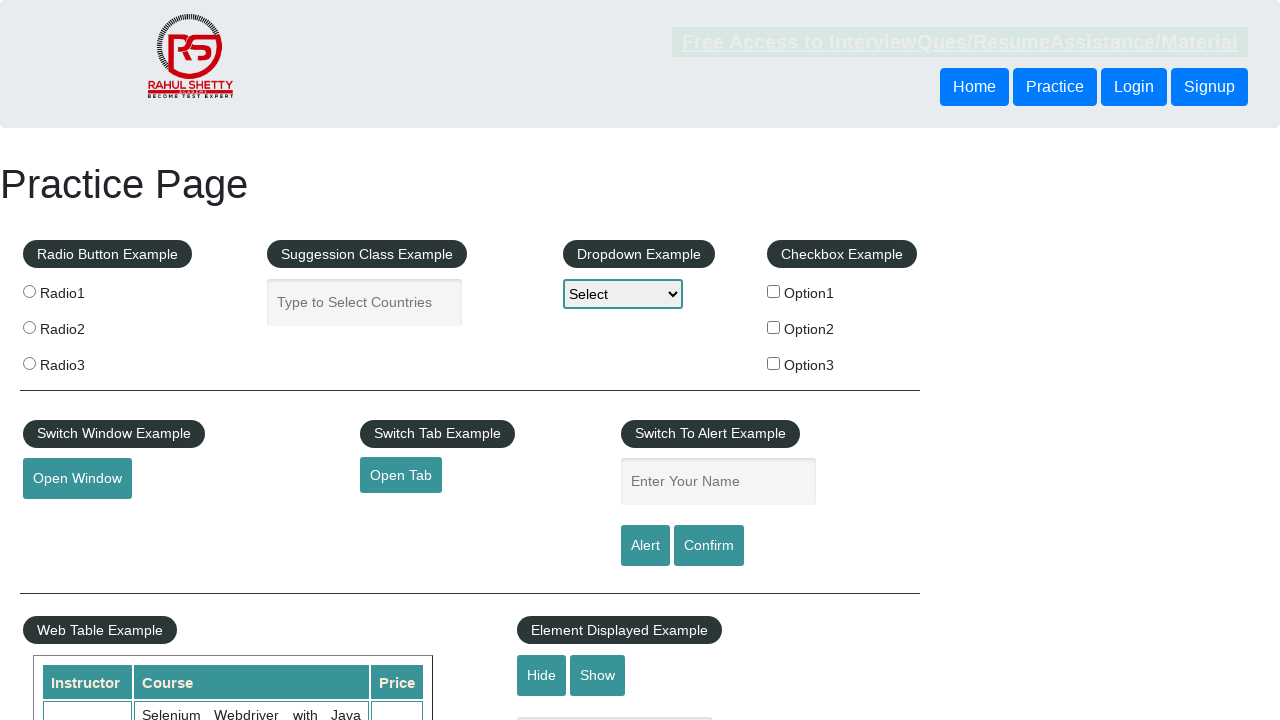

Navigated to URL: https://www.qaclickacademy.com
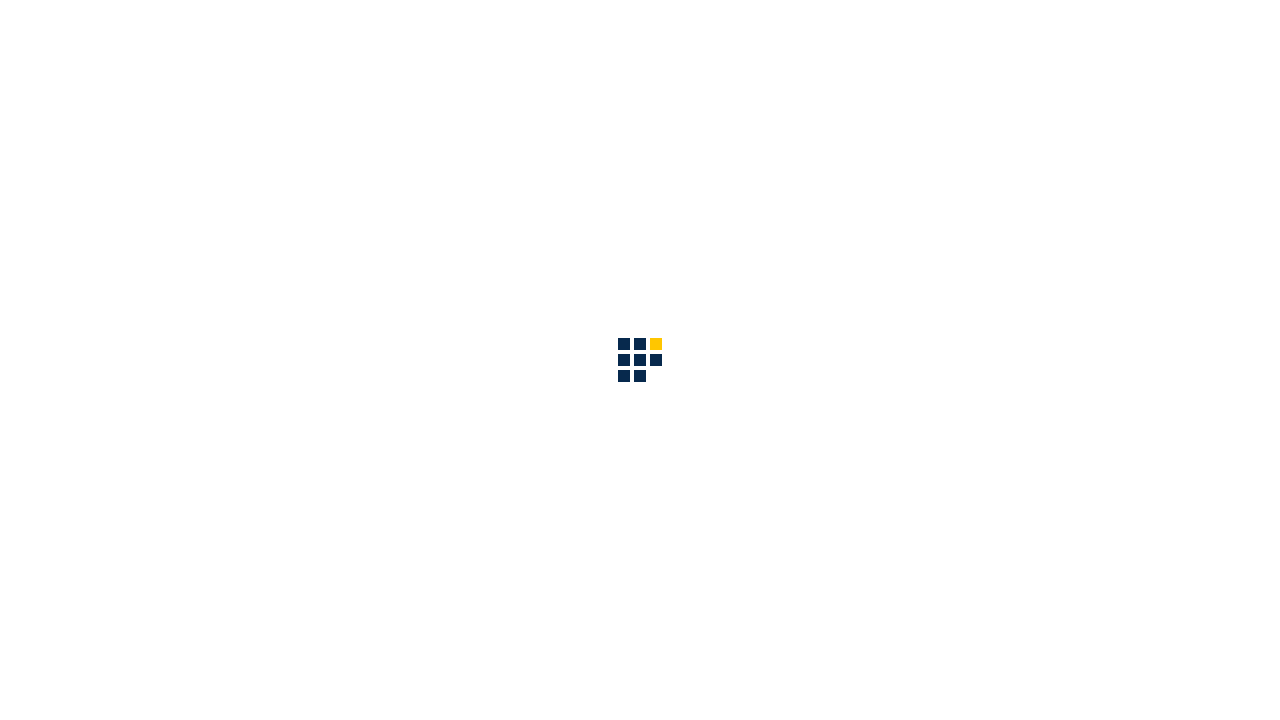

Clicked on about link in submenu at (865, 36) on div .sub-menu-bar a[href='about.html']
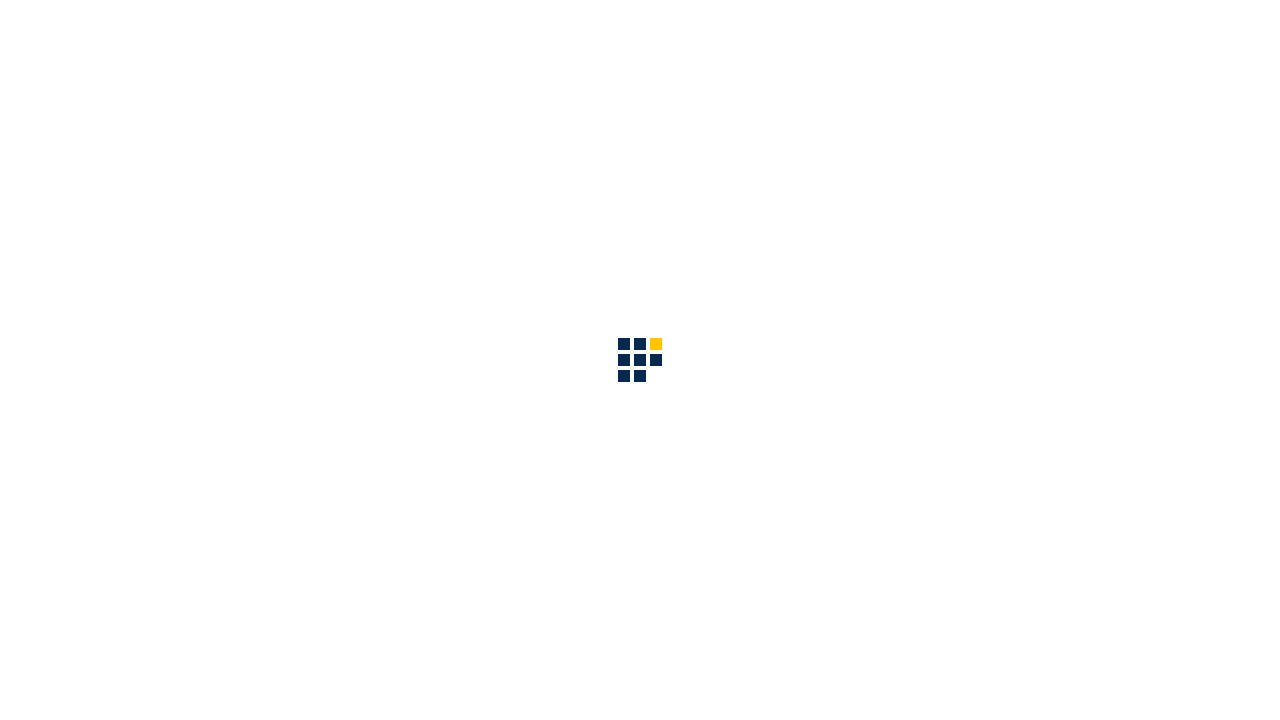

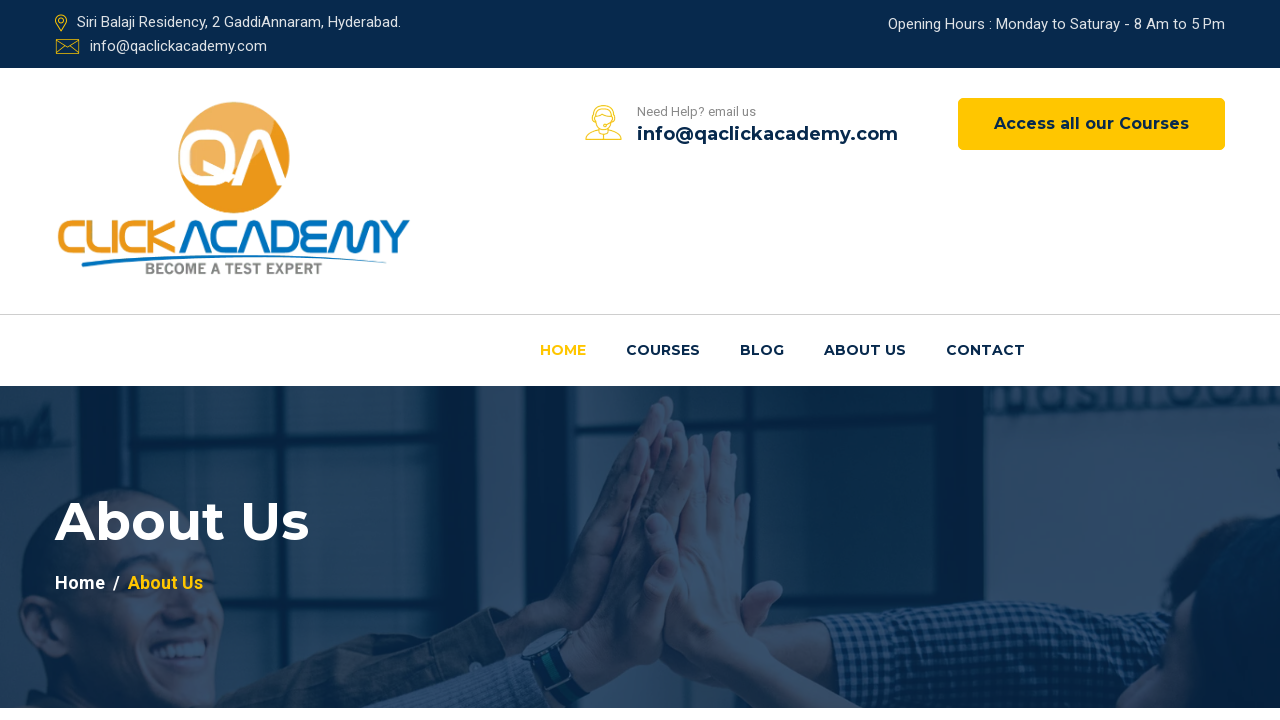